Tests multiple checkbox functionality by checking Sunday, Monday, and Tuesday checkboxes, then unchecking them

Starting URL: https://testautomationpractice.blogspot.com/

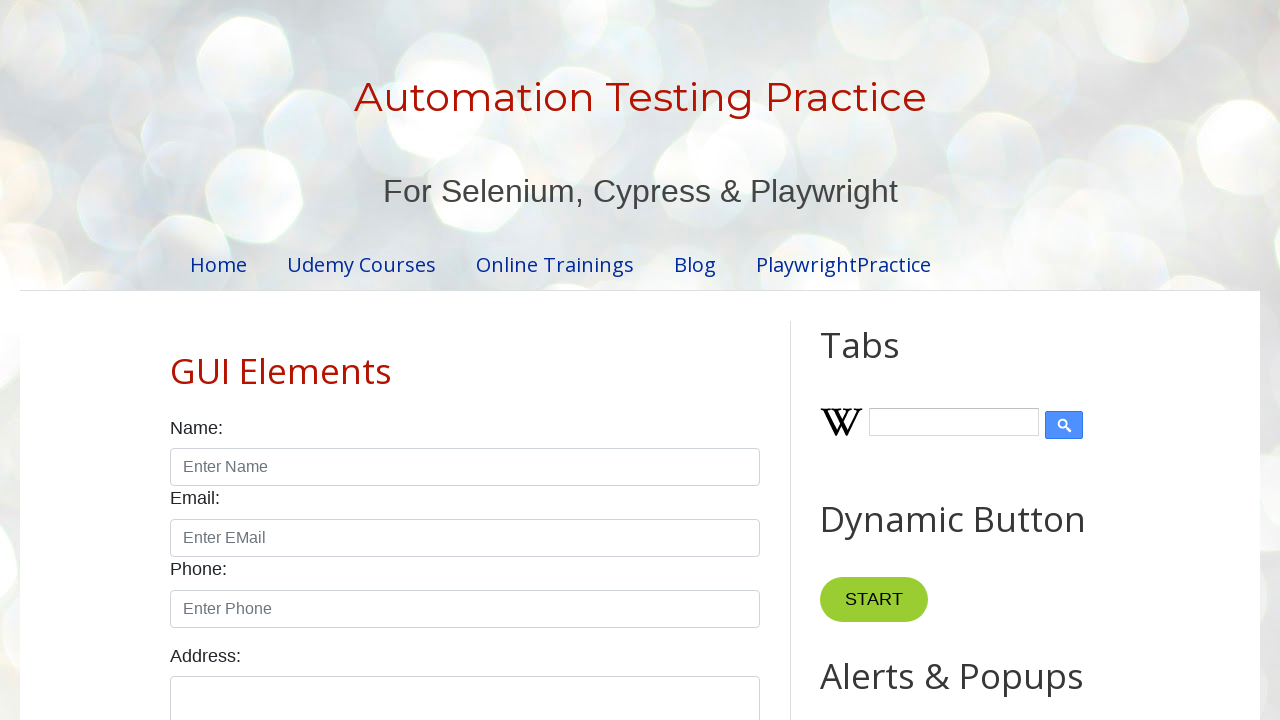

Checked checkbox #sunday at (176, 360) on #sunday
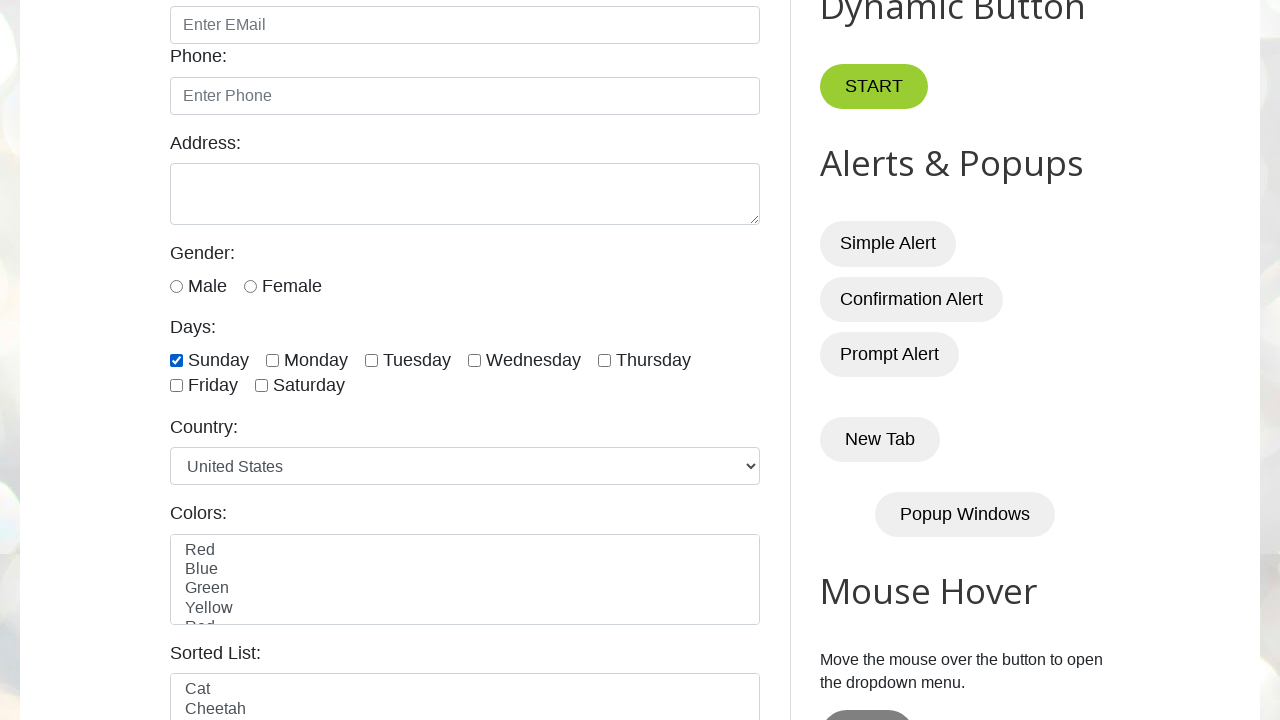

Checked checkbox #monday at (272, 360) on #monday
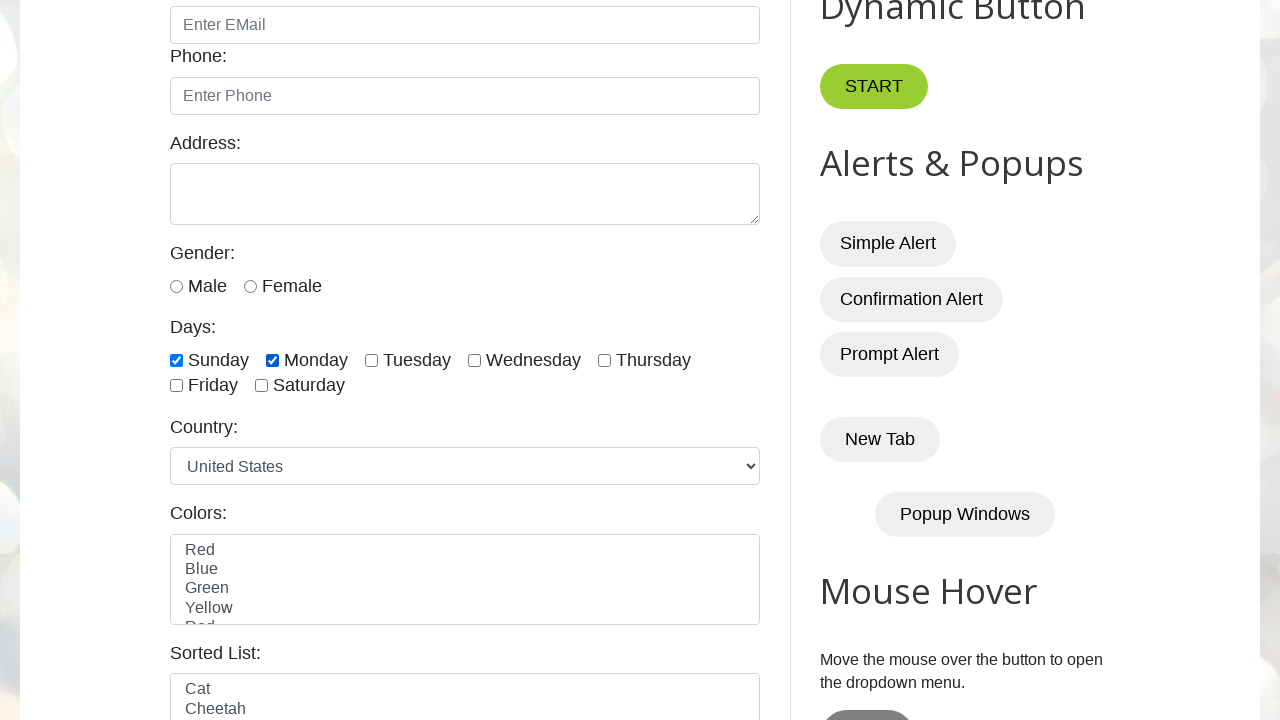

Checked checkbox #tuesday at (372, 360) on #tuesday
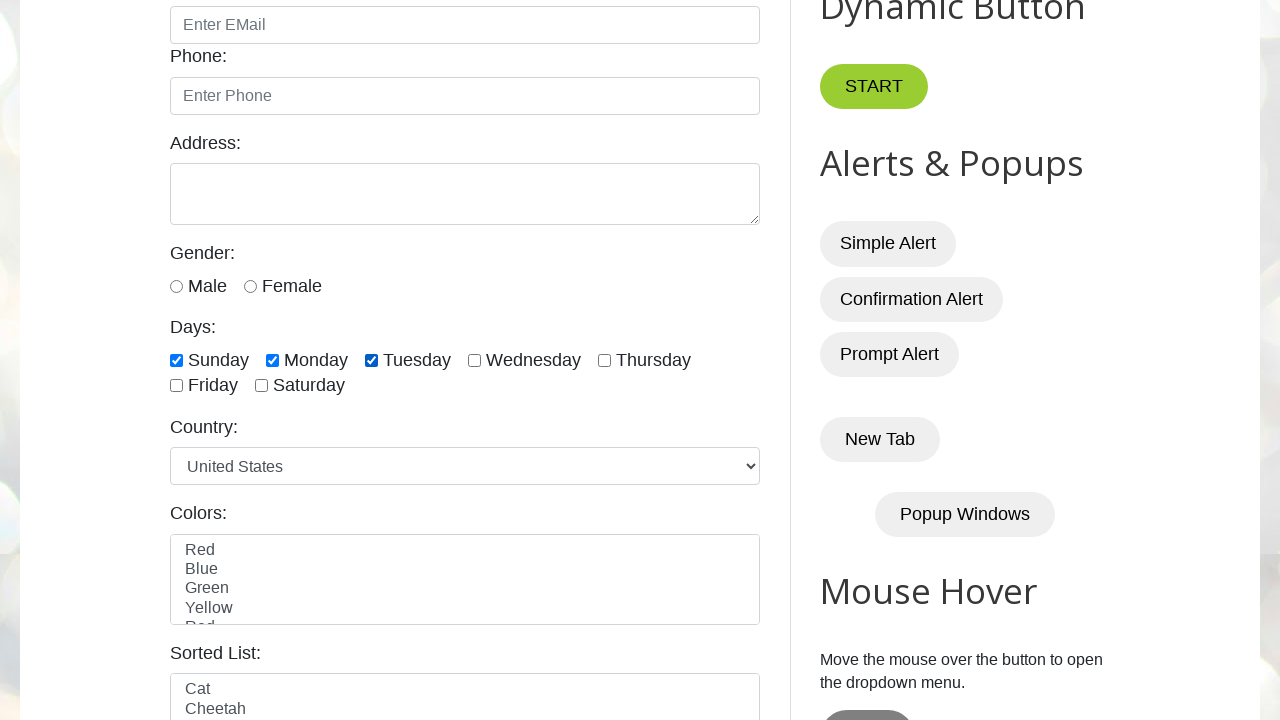

Unchecked checkbox #sunday at (176, 360) on #sunday
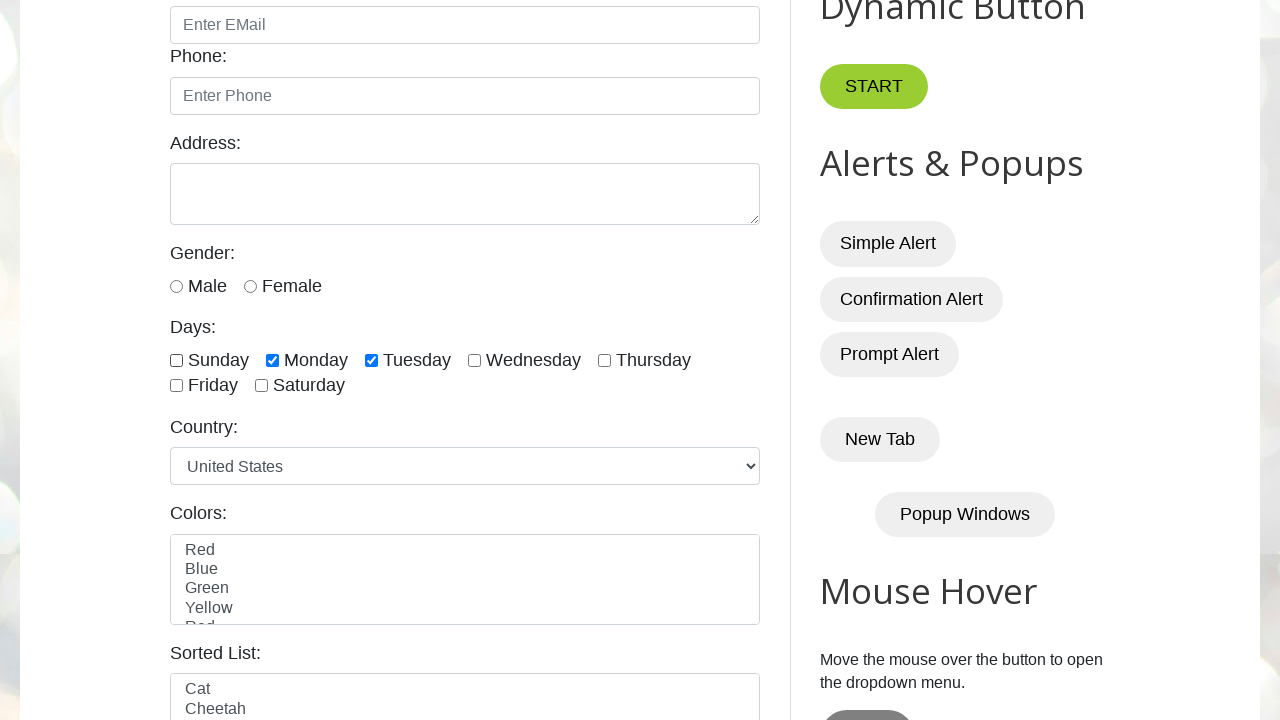

Unchecked checkbox #monday at (272, 360) on #monday
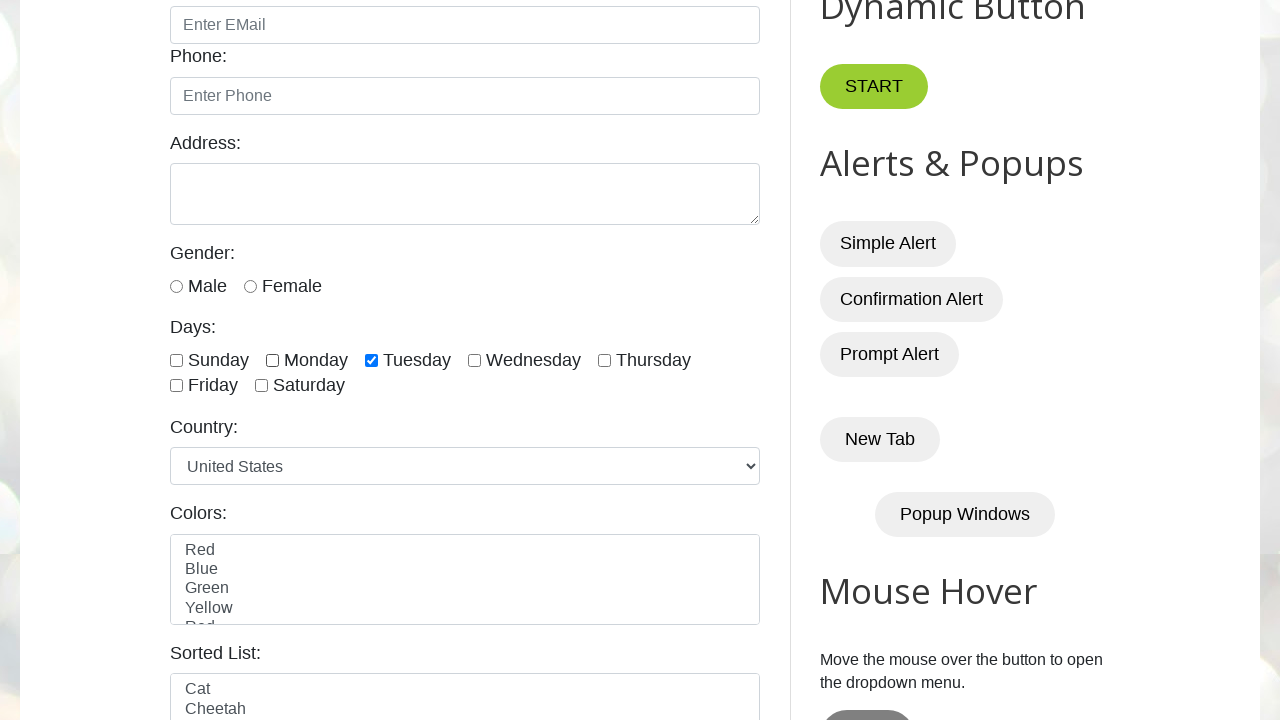

Unchecked checkbox #tuesday at (372, 360) on #tuesday
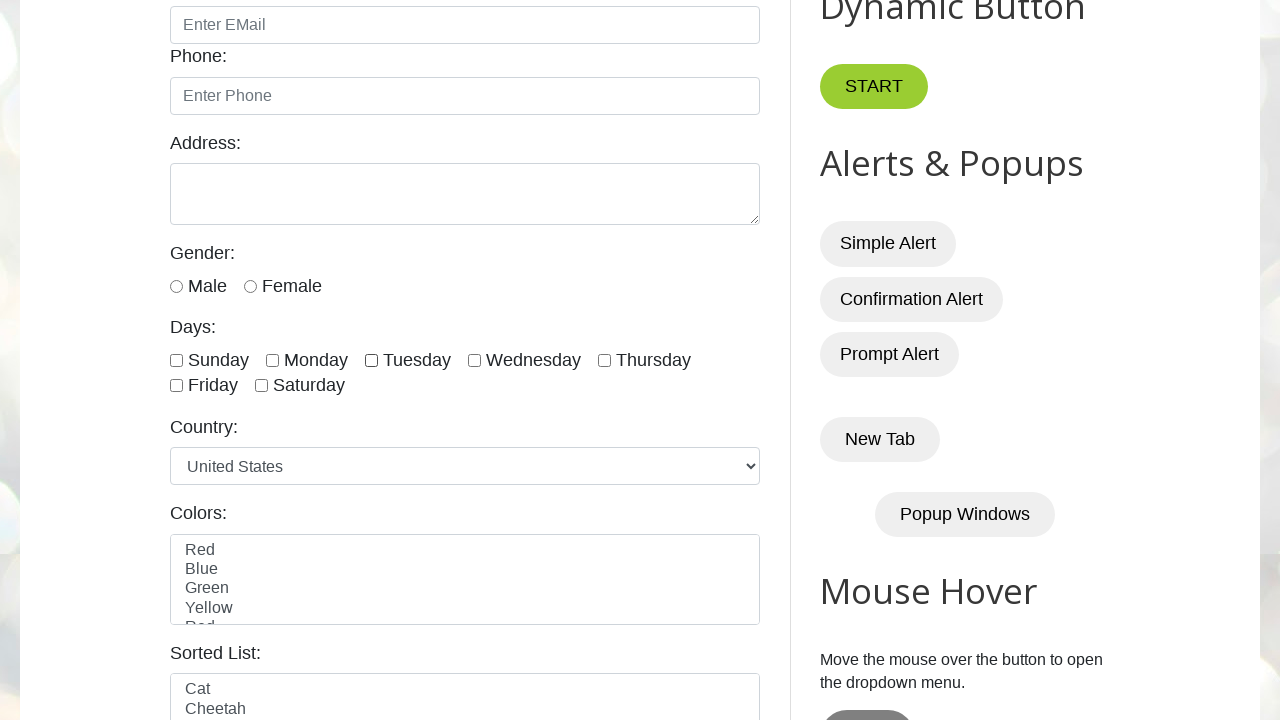

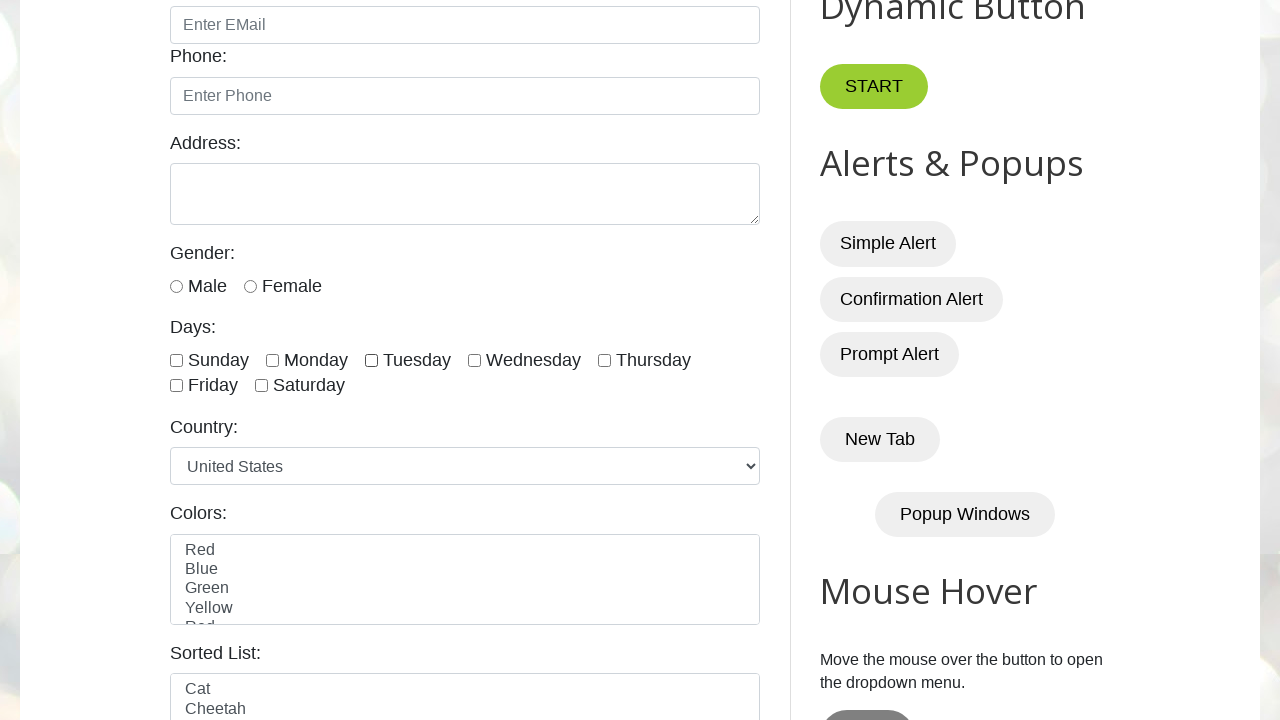